Tests drag and drop functionality on jQuery UI demo page by dragging an element into a droppable area within an iframe

Starting URL: https://jqueryui.com/droppable/

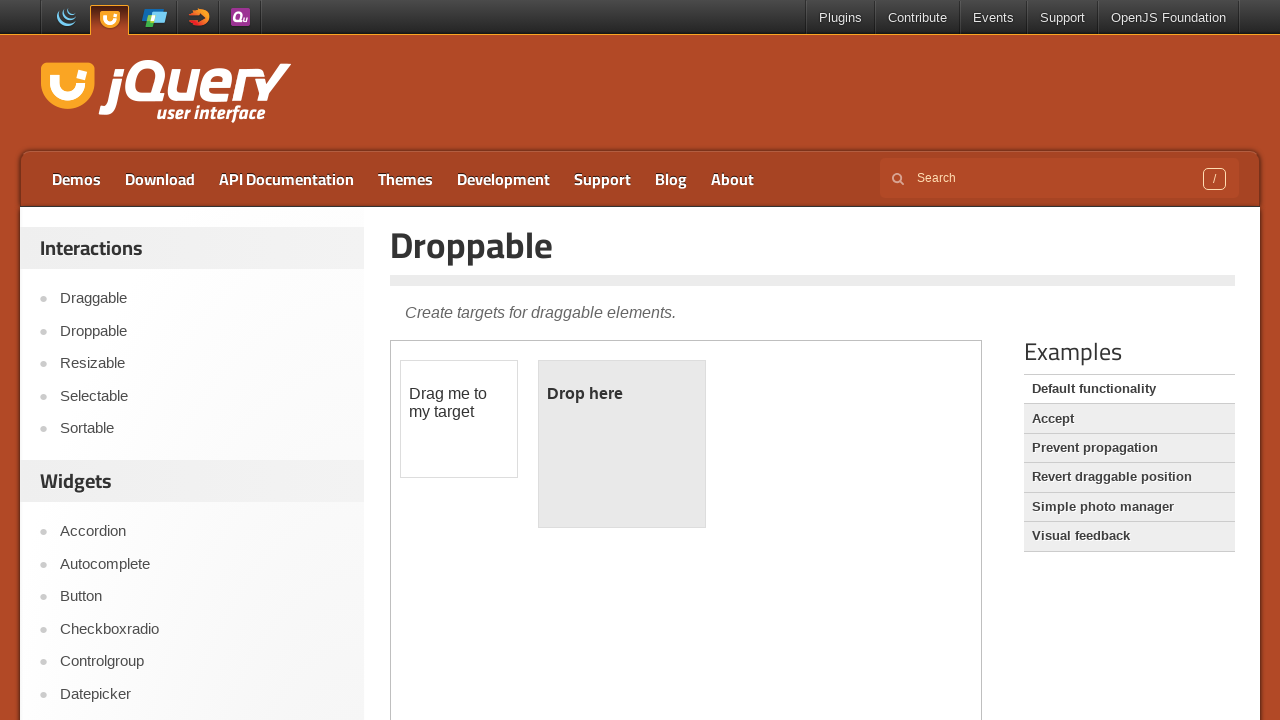

Located iframe containing drag and drop demo
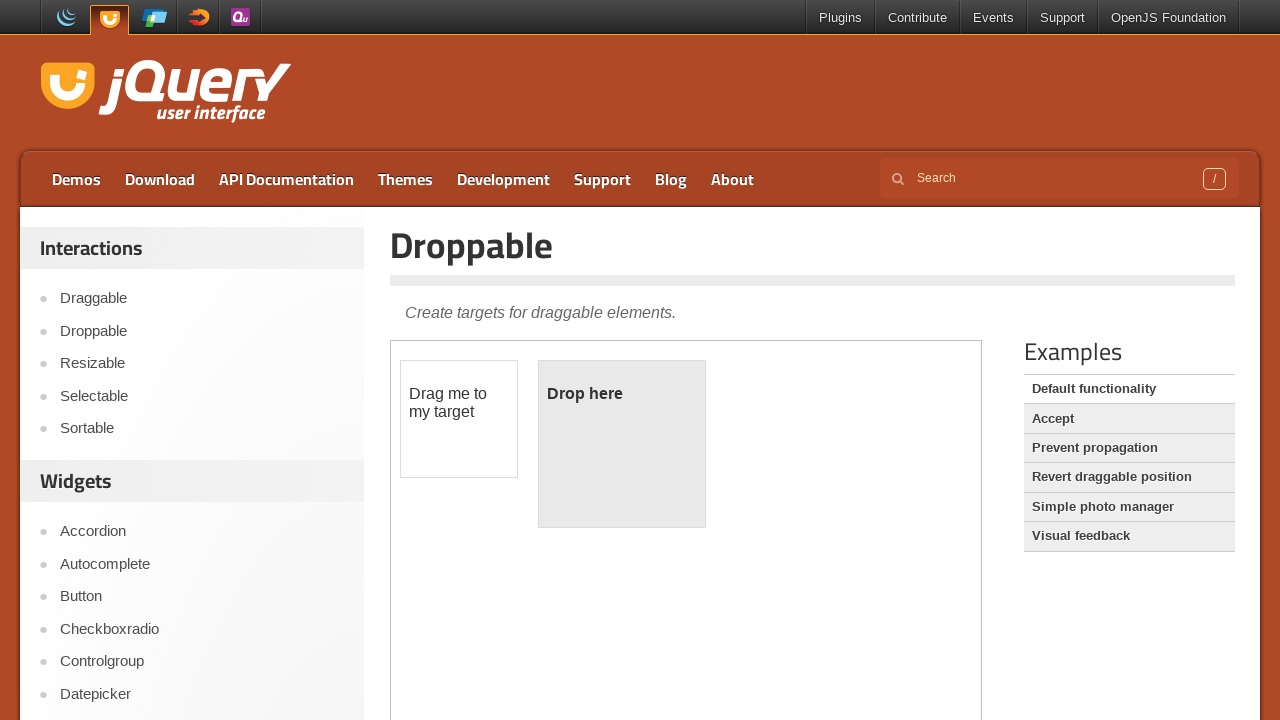

Located draggable element within iframe
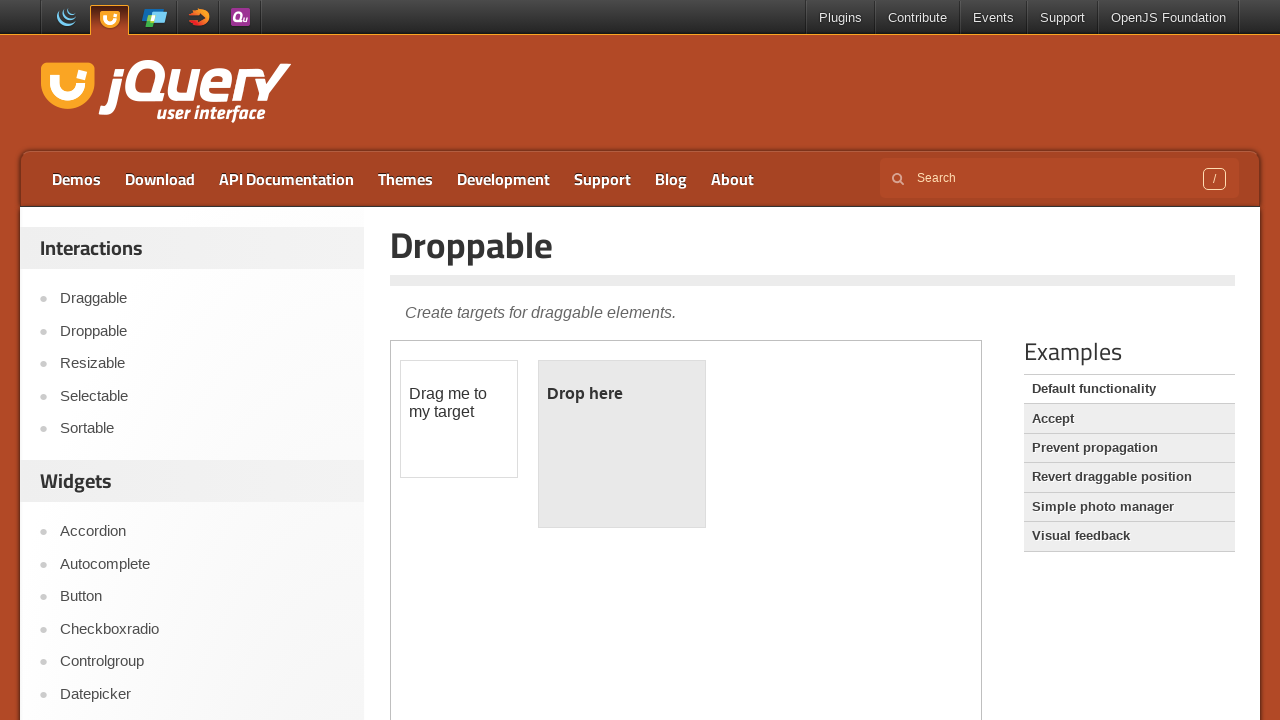

Located droppable element within iframe
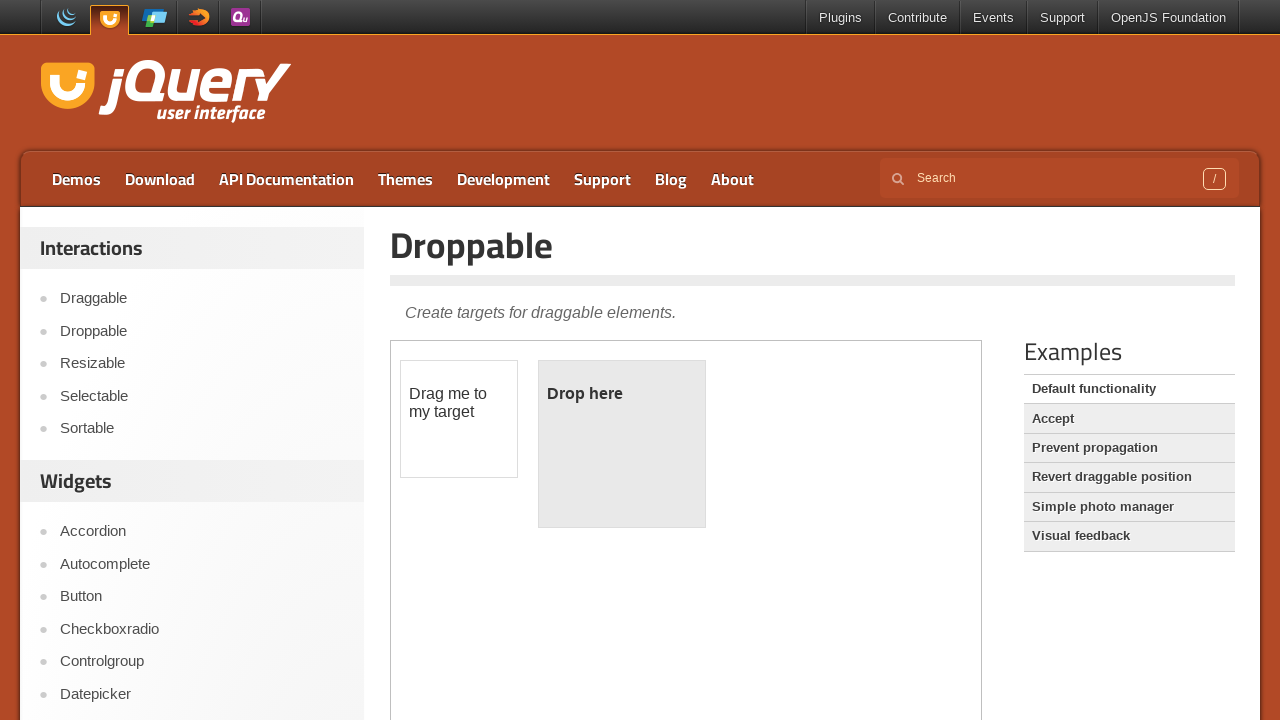

Dragged draggable element into droppable area at (622, 444)
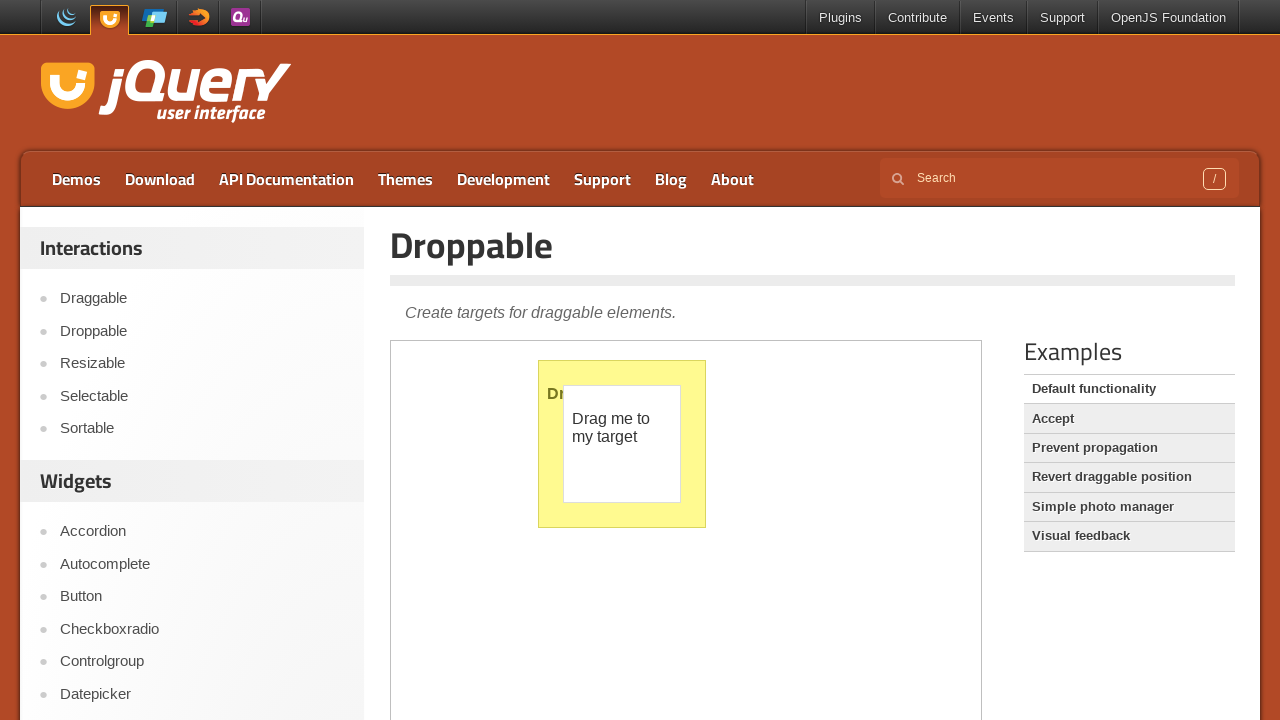

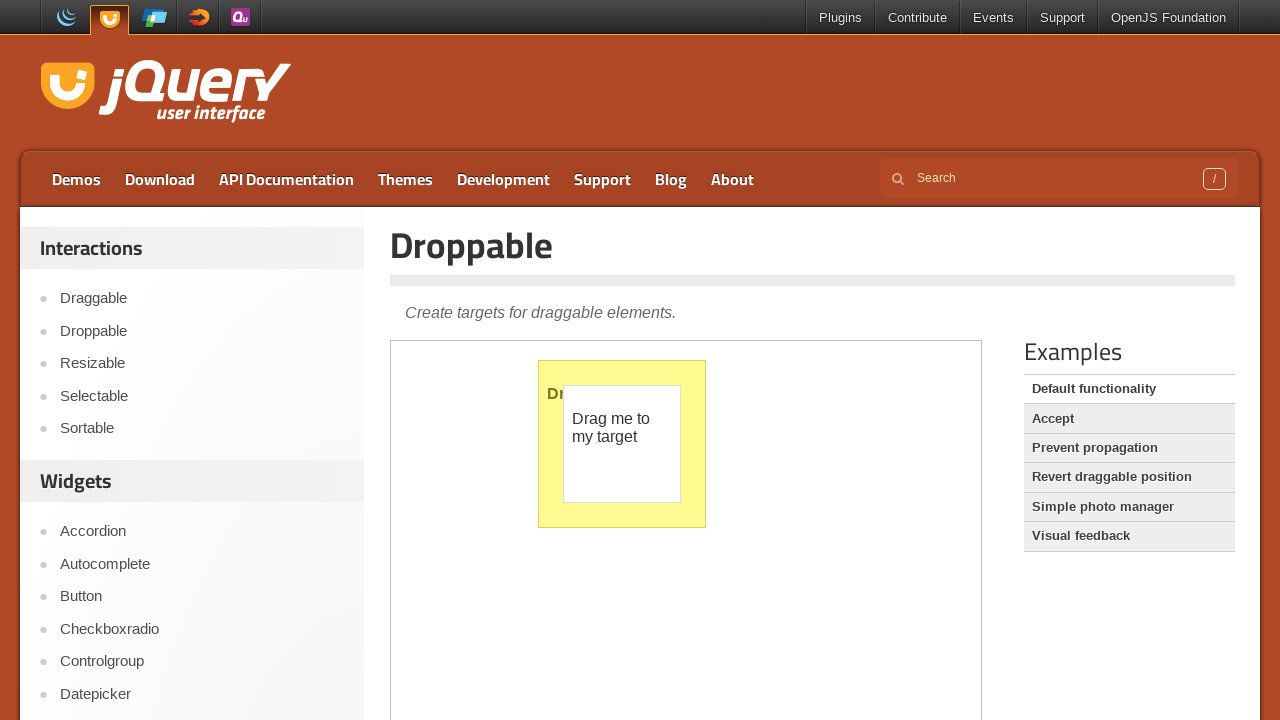